Tests file download functionality by clicking on download links

Starting URL: https://the-internet.herokuapp.com/

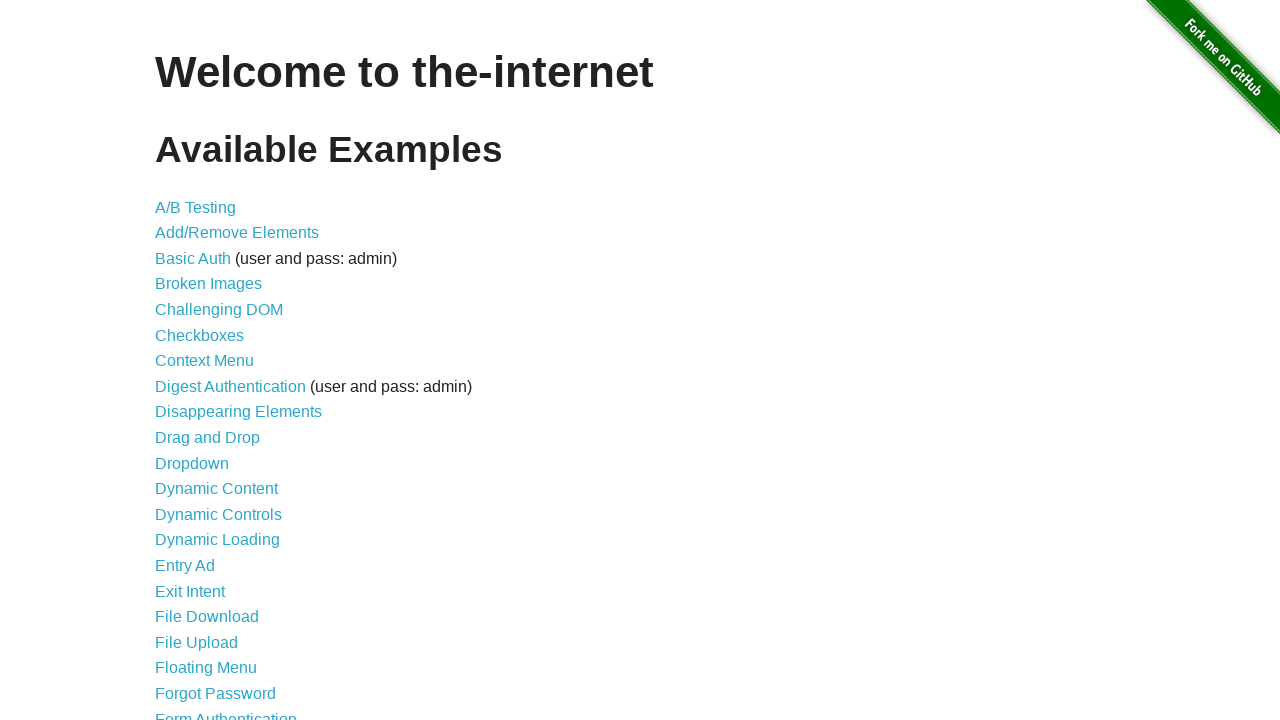

Clicked on File Download link at (207, 617) on text='File Download'
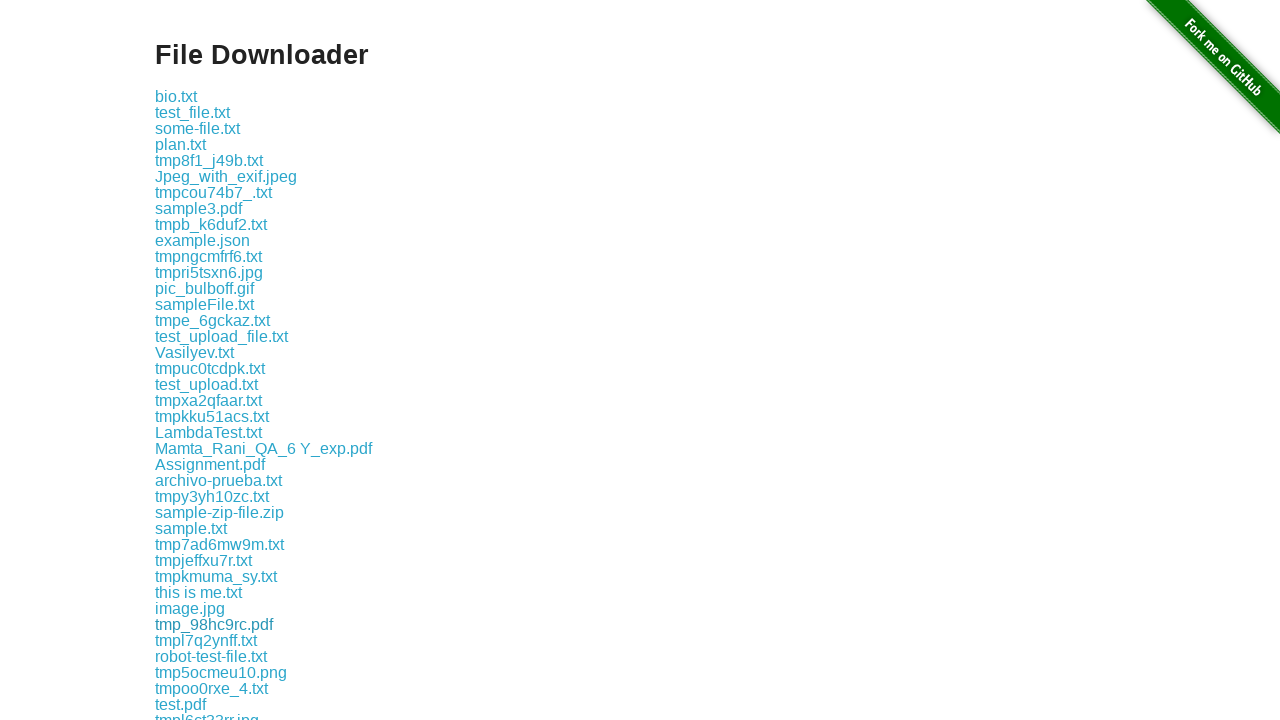

File list loaded
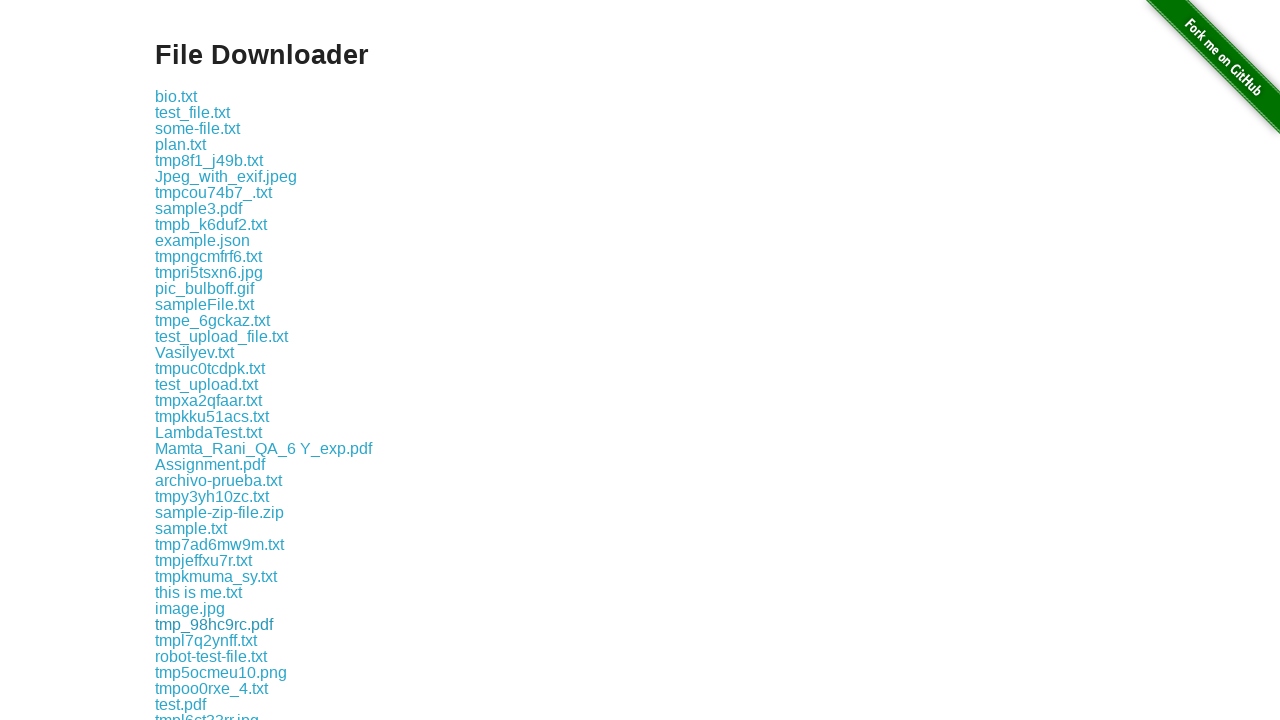

Clicked download link #1 at (176, 96) on .example a >> nth=0
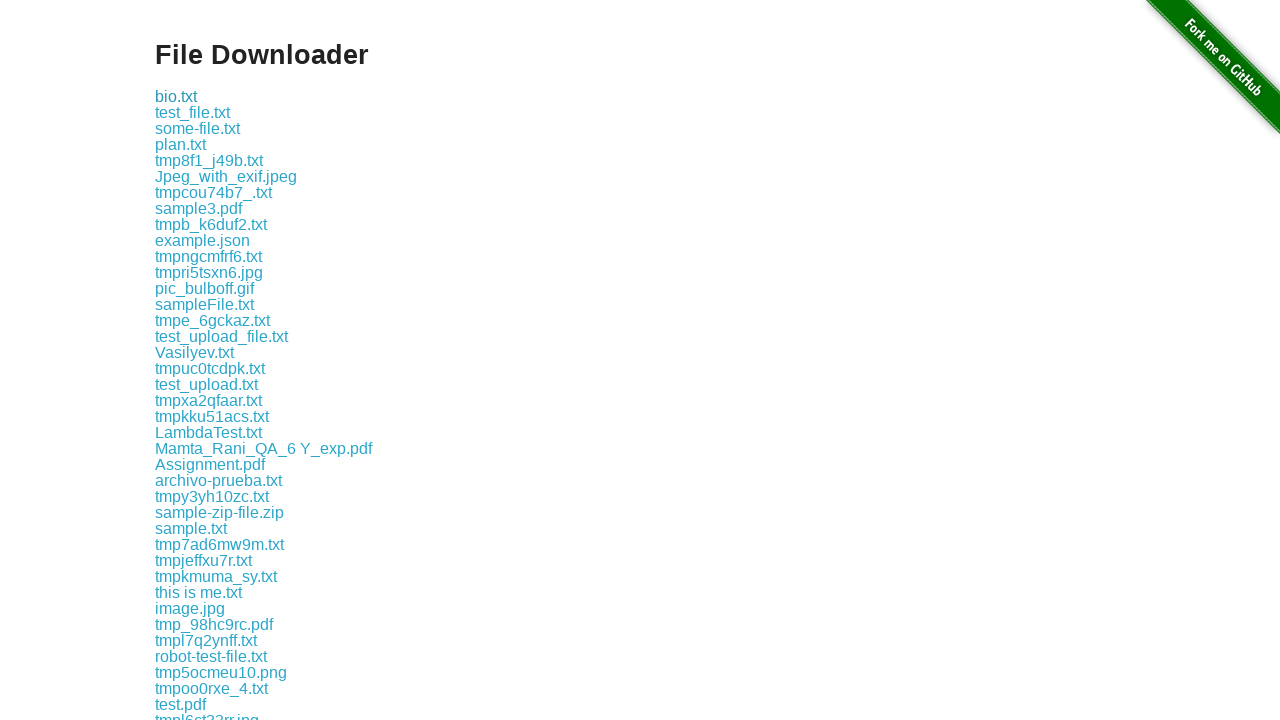

Clicked download link #2 at (192, 112) on .example a >> nth=1
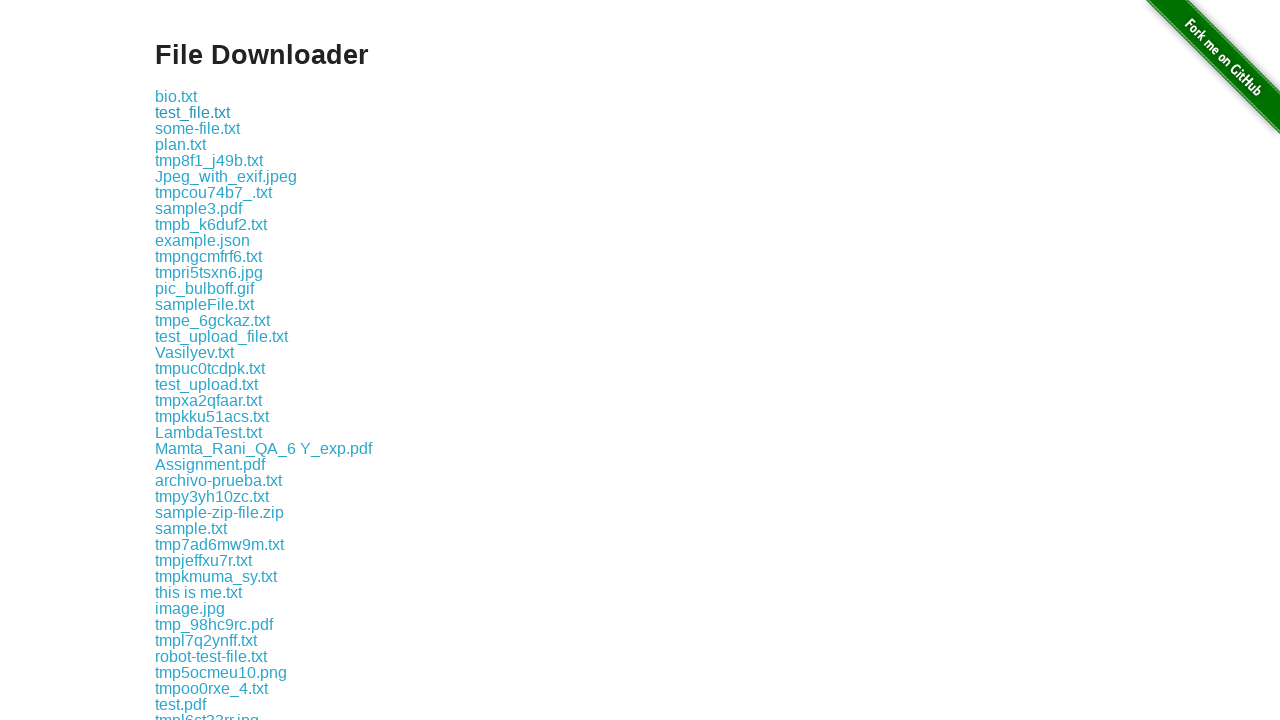

Clicked download link #3 at (198, 128) on .example a >> nth=2
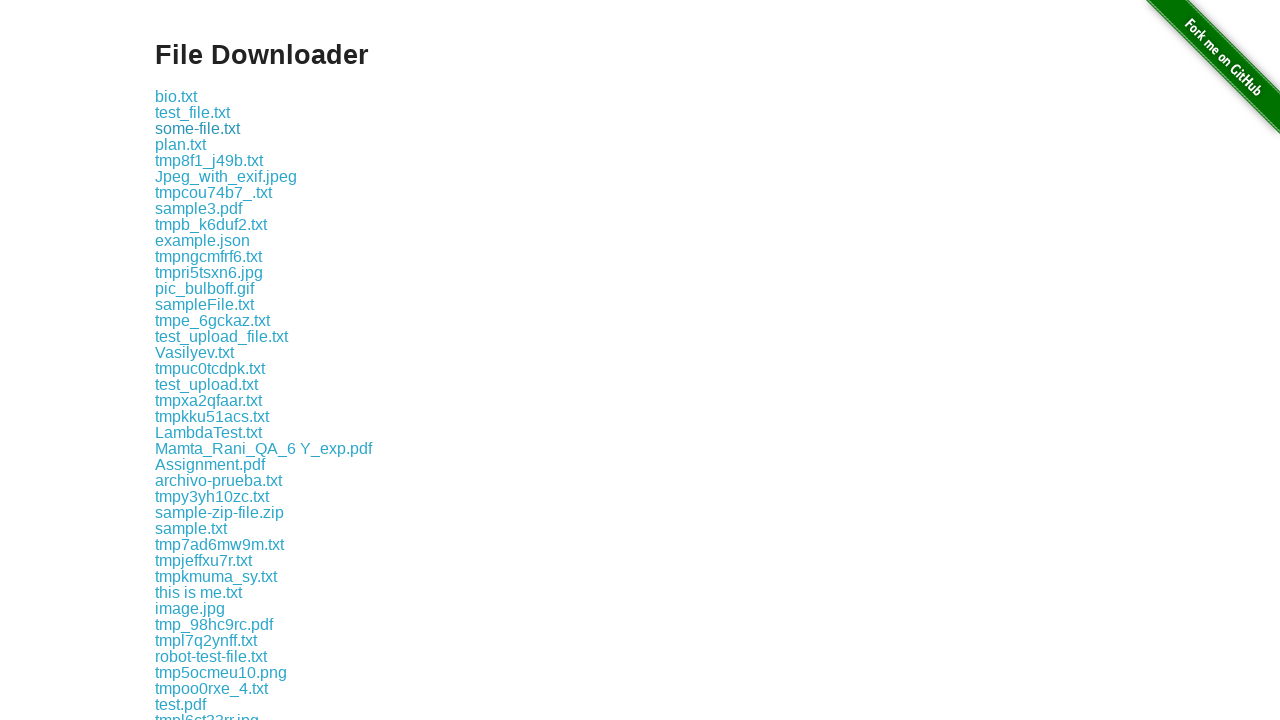

Clicked download link #4 at (180, 144) on .example a >> nth=3
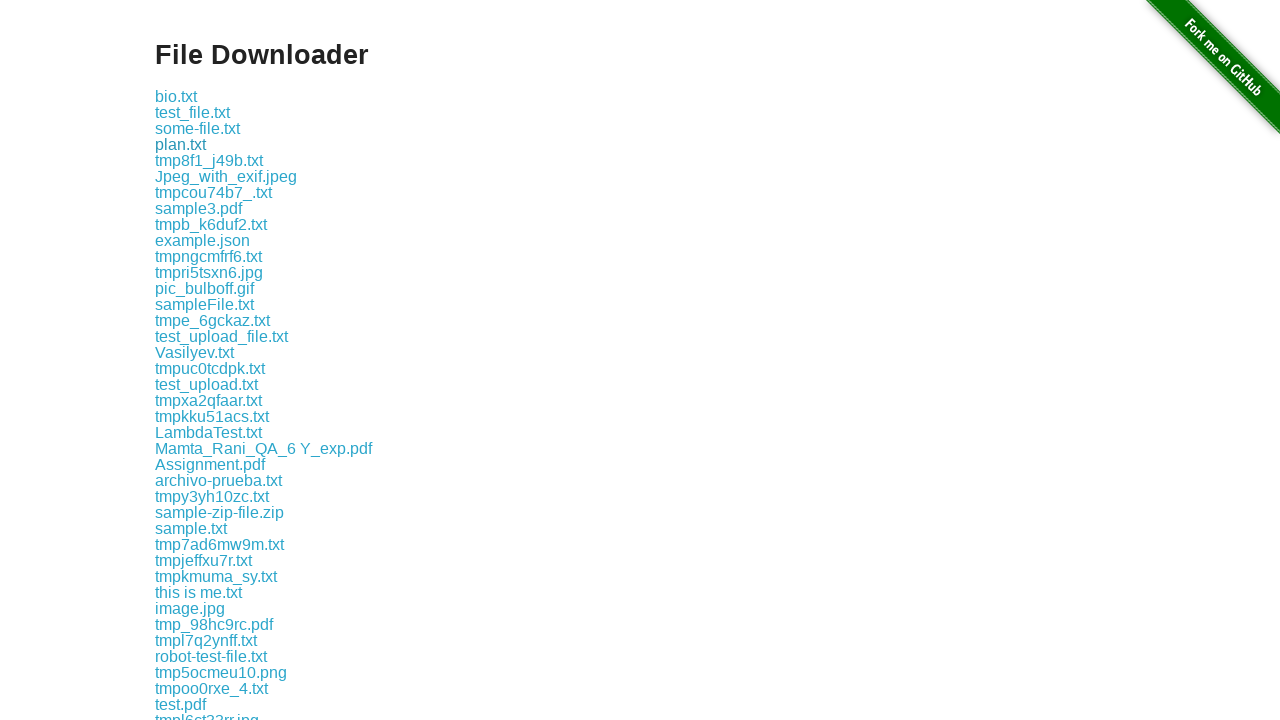

Clicked download link #5 at (209, 160) on .example a >> nth=4
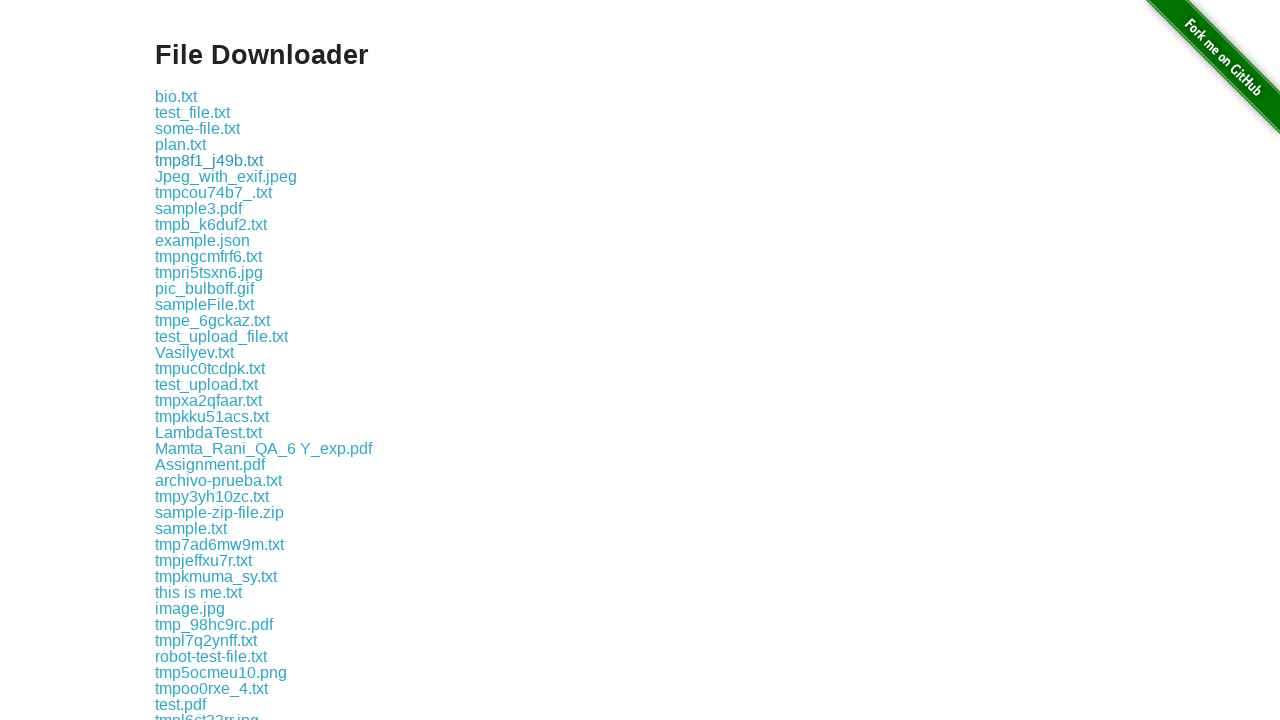

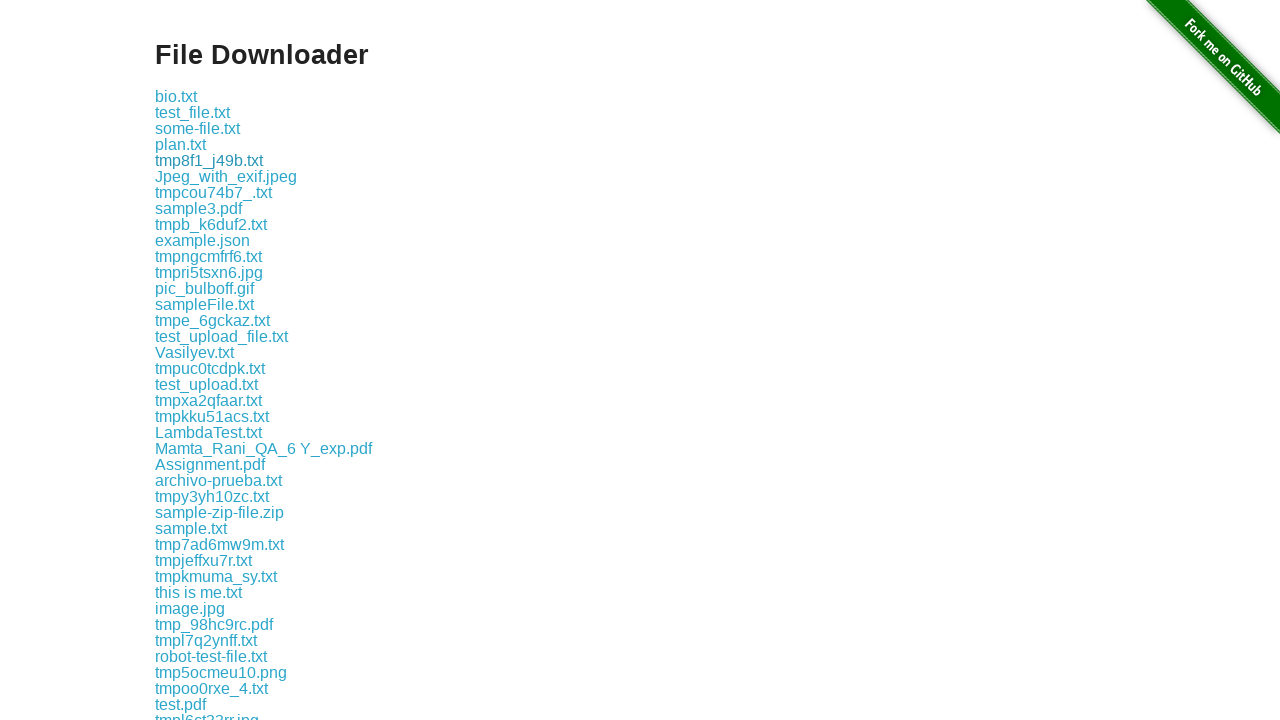